Navigates to confirm alert tab, triggers alert and accepts it

Starting URL: http://demo.automationtesting.in/Alerts.html

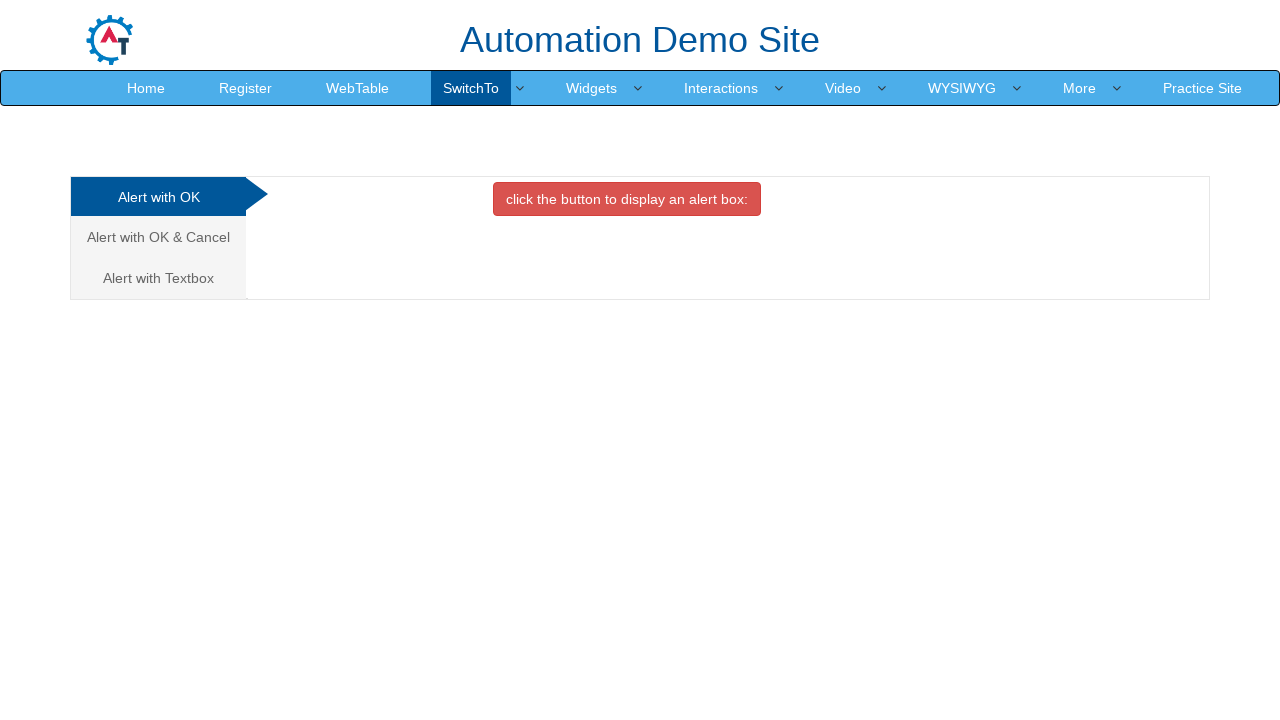

Set up dialog handler to accept alerts
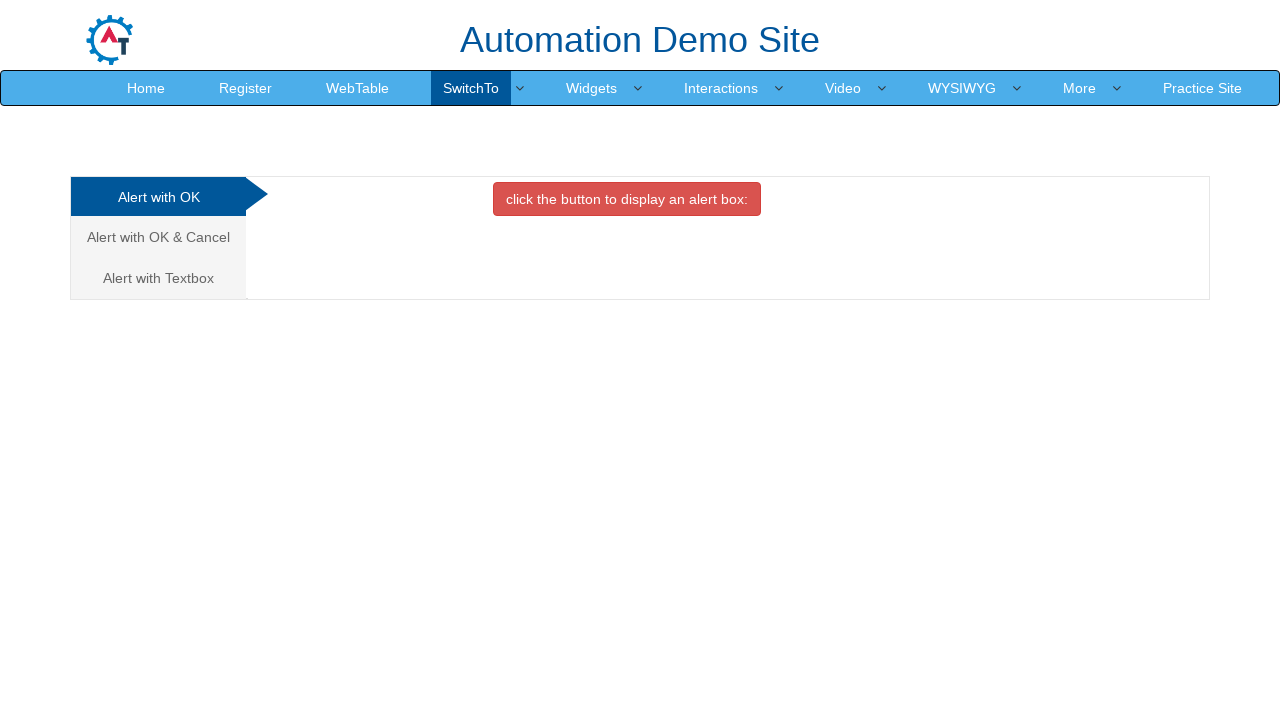

Clicked on 'Alert with OK & Cancel' tab at (158, 237) on xpath=/html/body/div[1]/div/div/div/div[1]/ul/li[2]/a
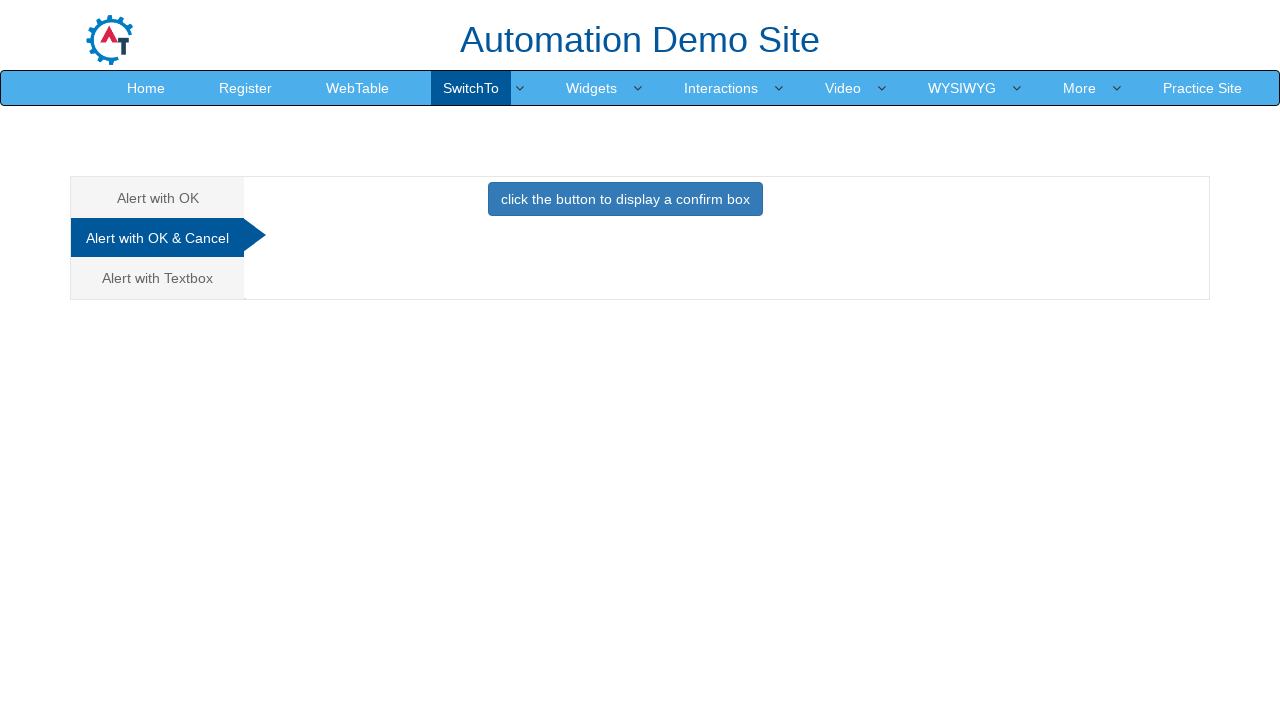

Clicked button to trigger confirm alert at (625, 199) on xpath=//*[@id='CancelTab']/button
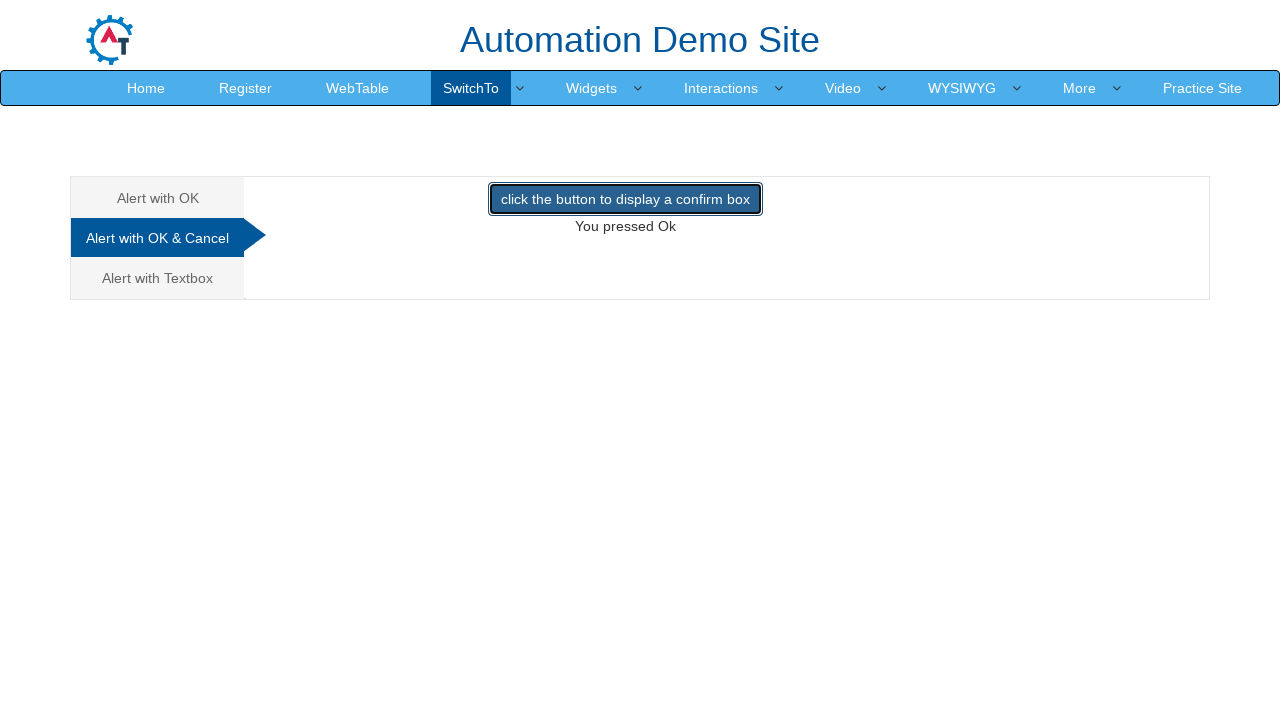

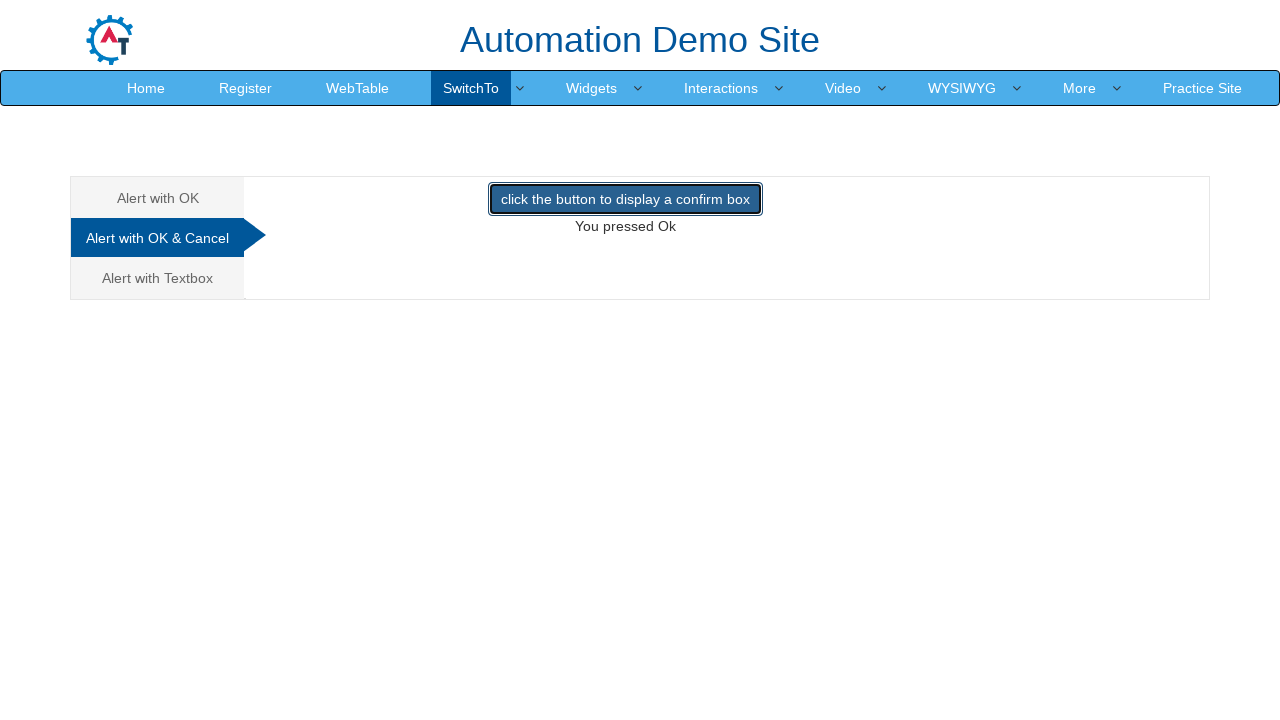